Tests radio button interactions on W3Schools tryit page by checking various radio button options using different locator methods (id, nth, text) within an iframe, then submits the form.

Starting URL: https://www.w3schools.com/tags/tryit.asp?filename=tryhtml5_input_type_radio

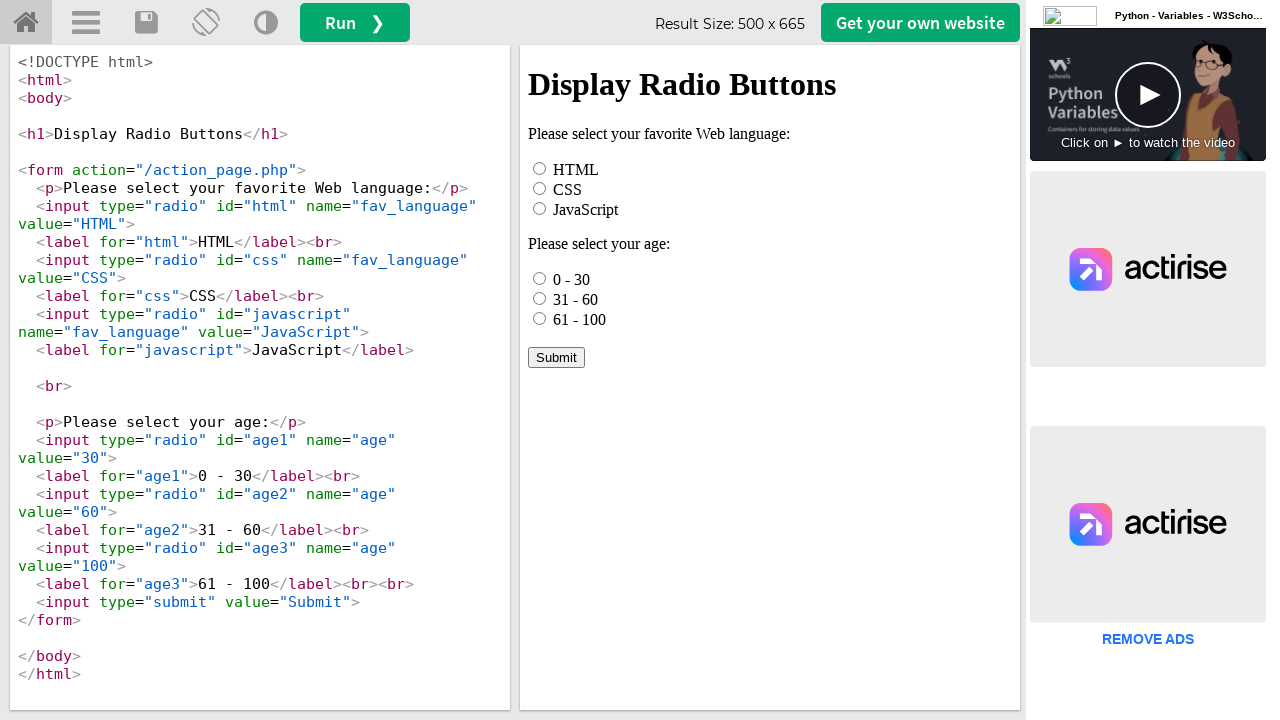

Clicked HTML radio button by id within iframe at (540, 168) on iframe[name="iframeResult"] >> internal:control=enter-frame >> #html
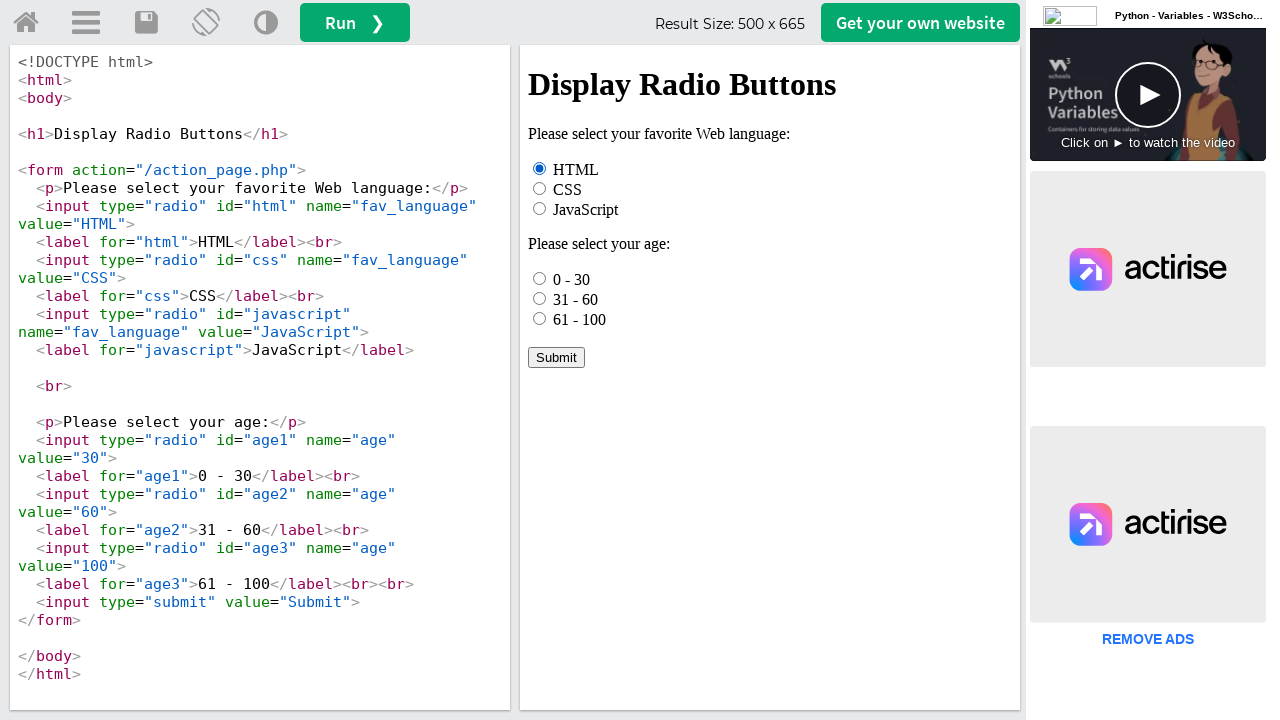

Checked first age radio button (0 - 30) using .first at (540, 278) on iframe[name="iframeResult"] >> internal:control=enter-frame >> input[name="age"]
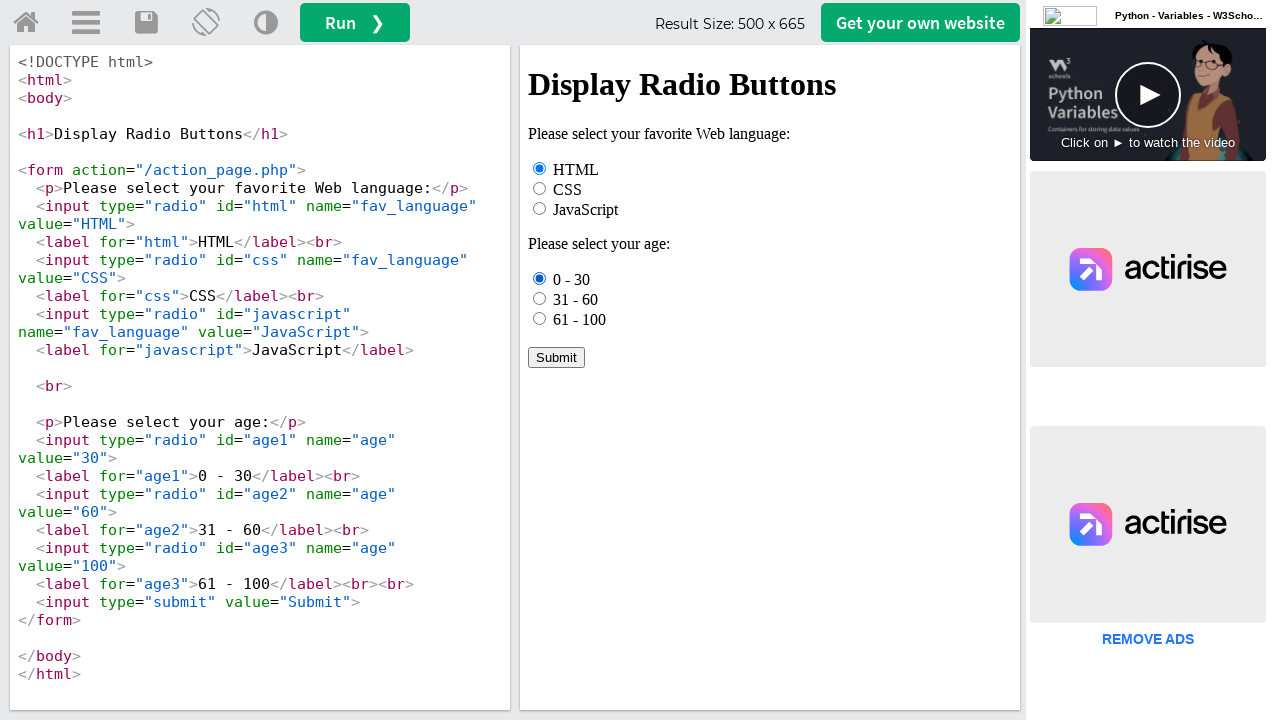

Clicked third age radio button (61 - 100) using nth(2) at (540, 318) on iframe[name="iframeResult"] >> internal:control=enter-frame >> input[name="age"]
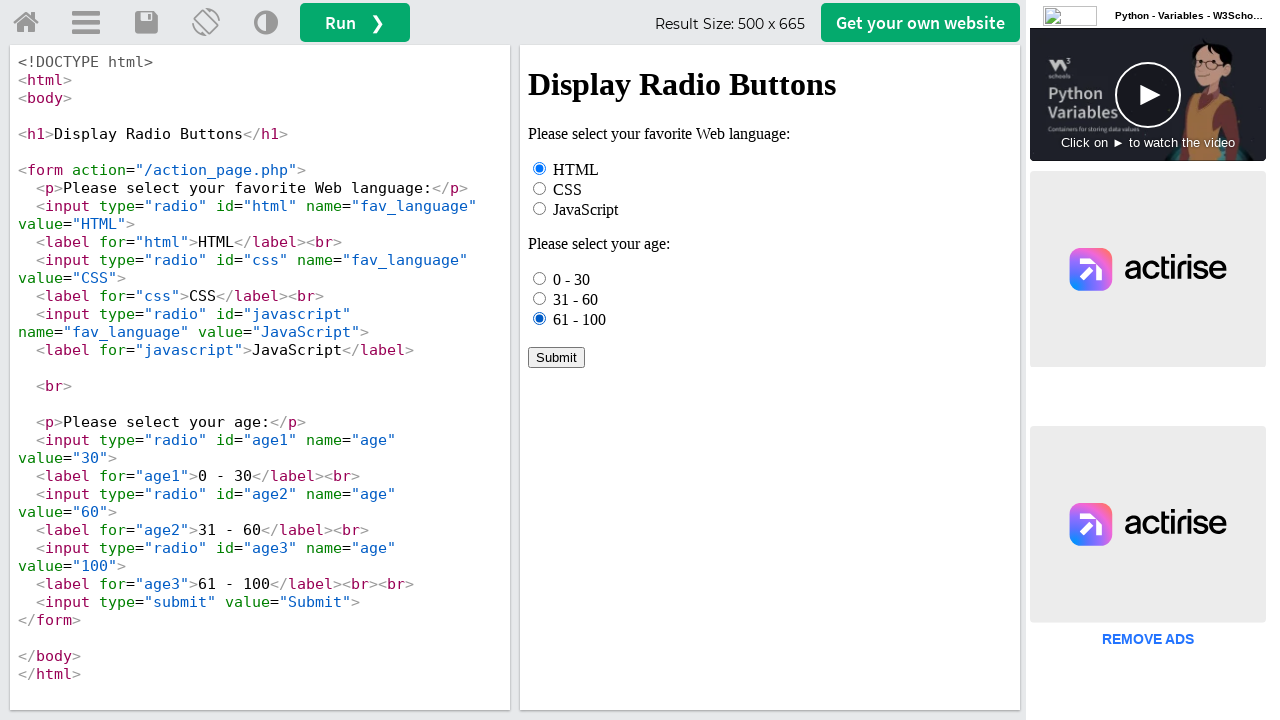

Clicked '31 - 60' radio button using text locator at (576, 299) on iframe[name="iframeResult"] >> internal:control=enter-frame >> text=31 - 60
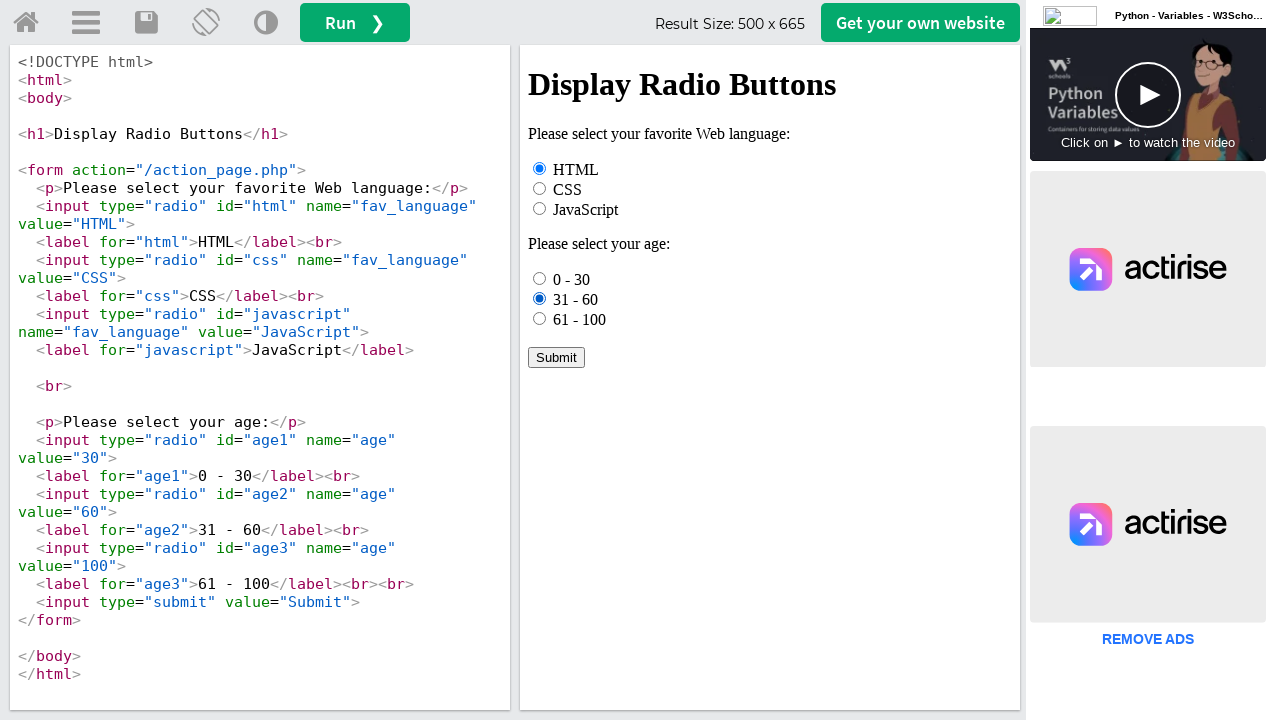

Clicked Submit button to submit the form at (556, 357) on iframe[name="iframeResult"] >> internal:control=enter-frame >> text=Submit
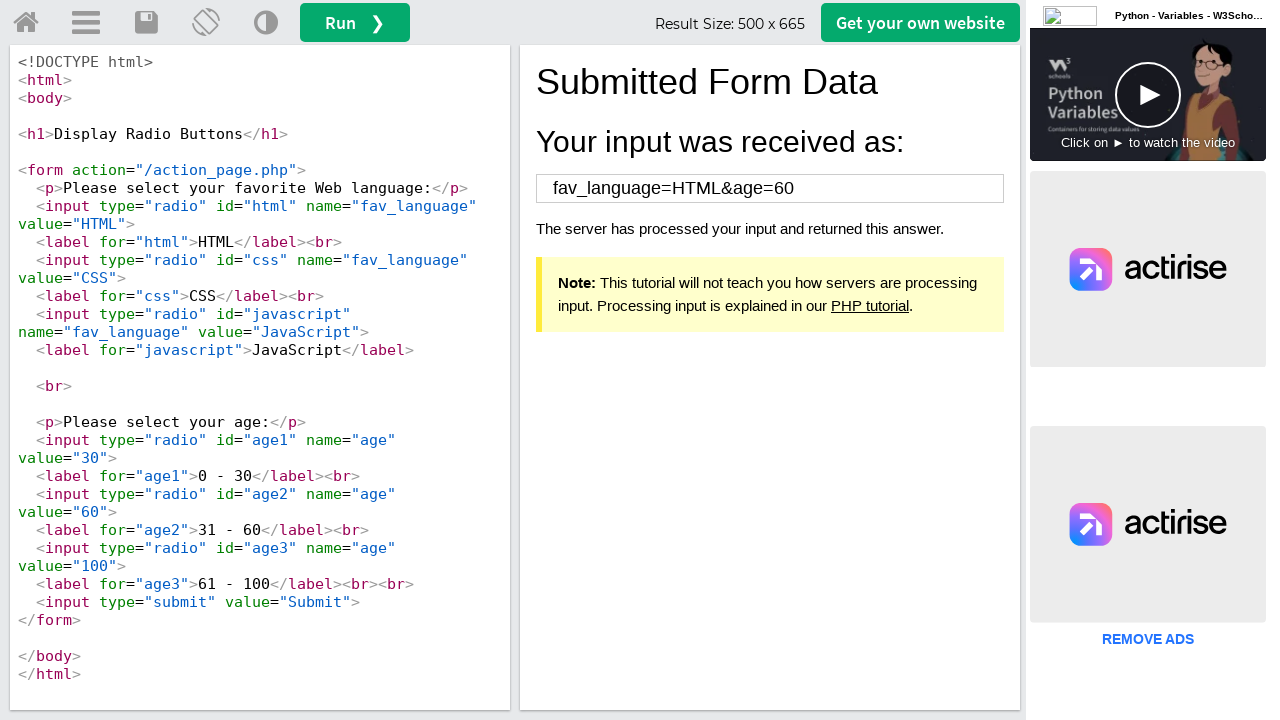

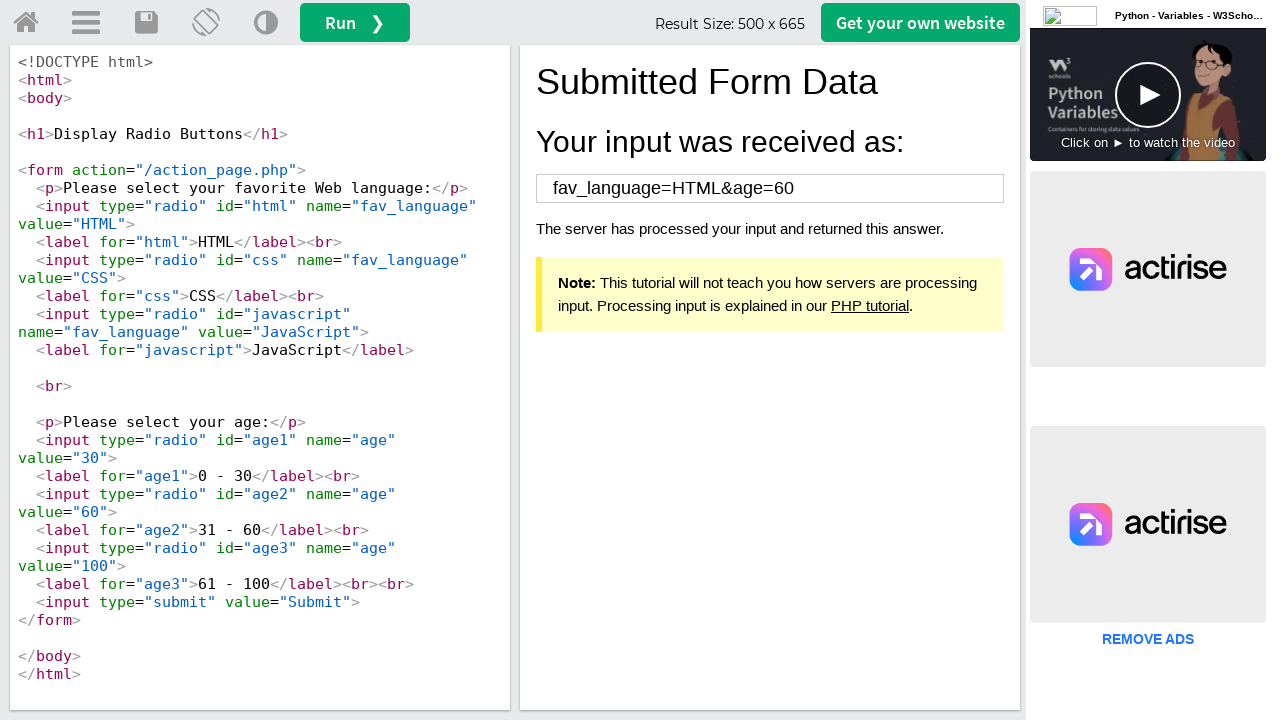